Tests an event registration form by filling in full name, email, event date, and additional details fields, then submitting and verifying the confirmation message.

Starting URL: https://training-support.net/webelements/simple-form

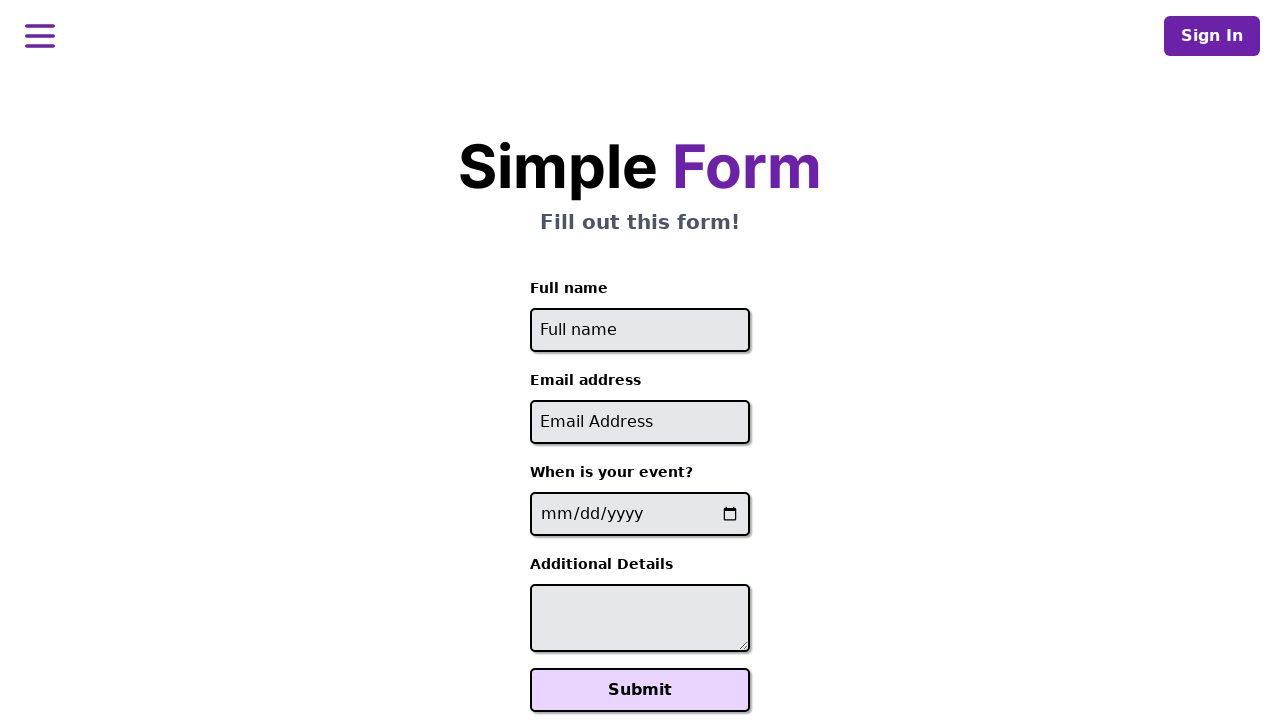

Filled full name field with 'Sarah Thompson' on #full-name
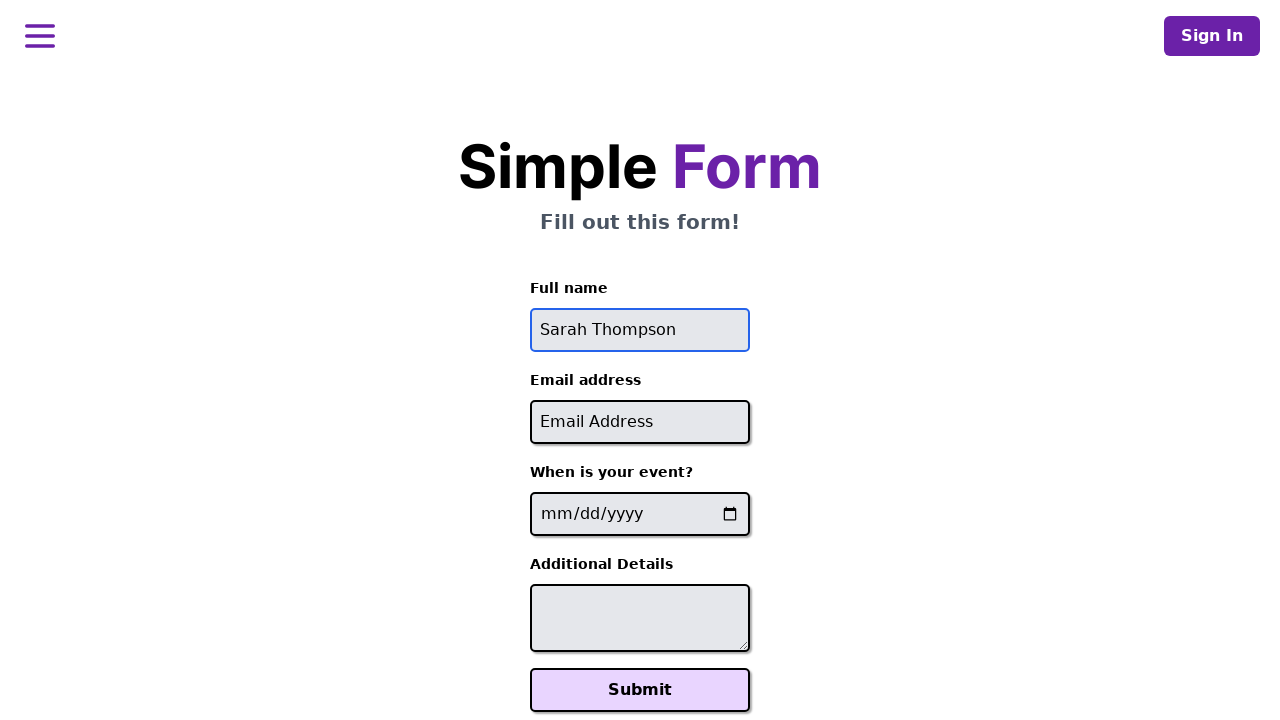

Filled email field with 'sarah.thompson@example.com' on #email
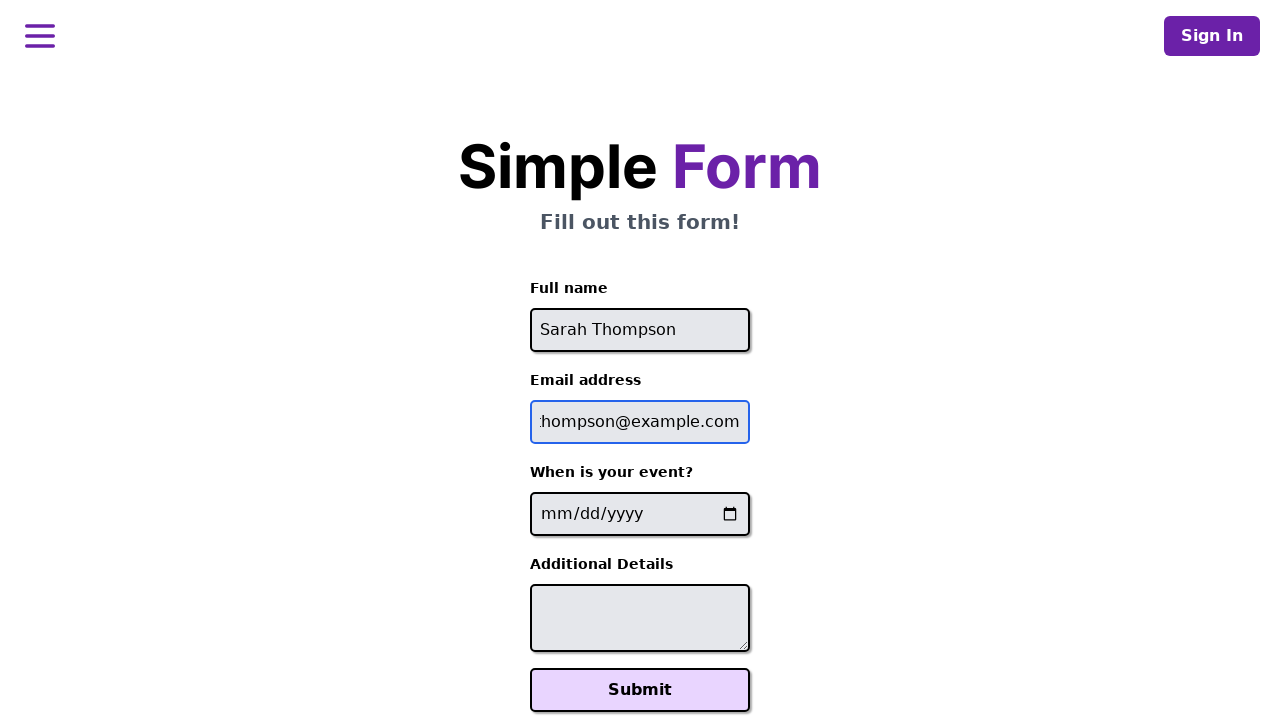

Filled event date field with '2024-06-15' on input[name='event-date']
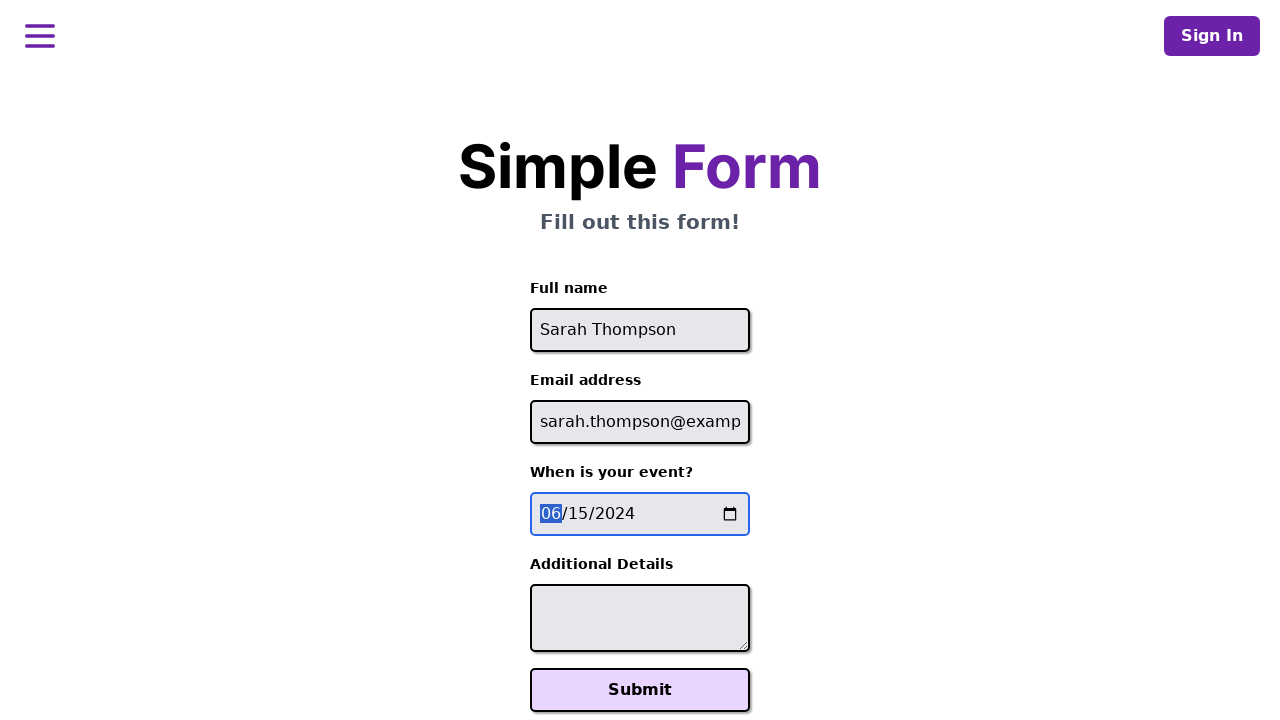

Filled additional details field with seat reservation request on #additional-details
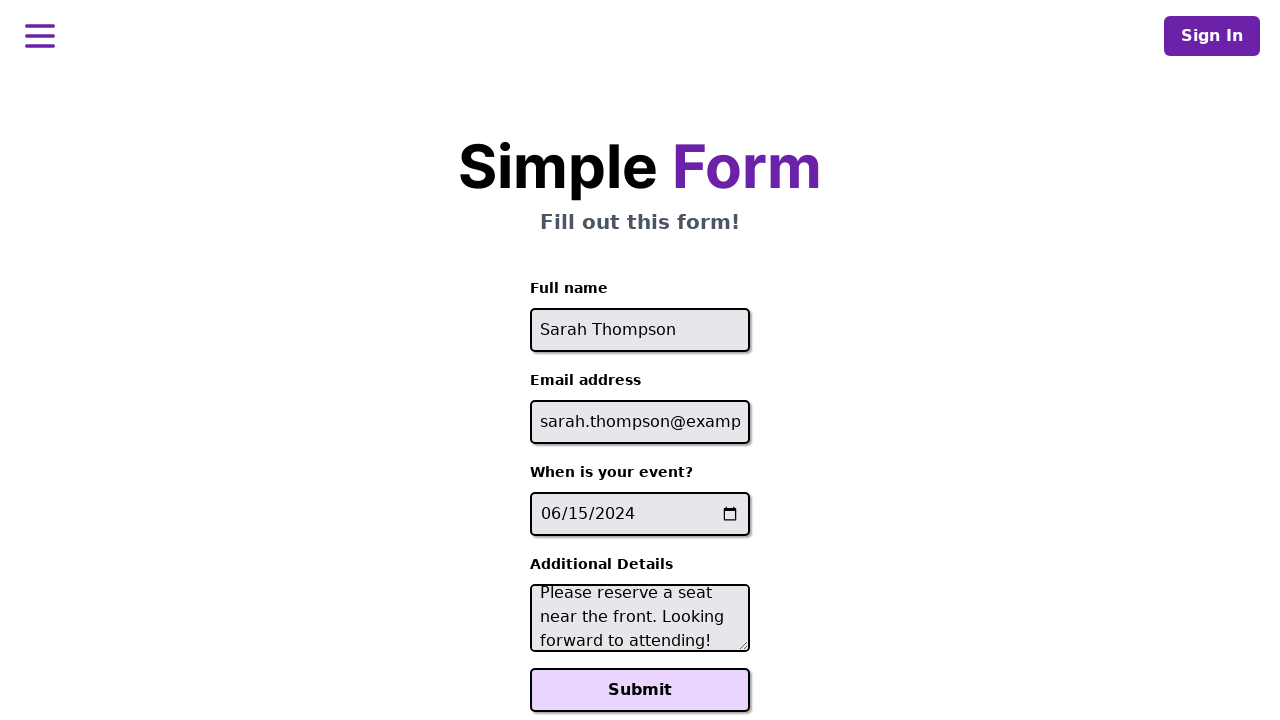

Clicked Submit button to register for event at (640, 690) on xpath=//button[text()='Submit']
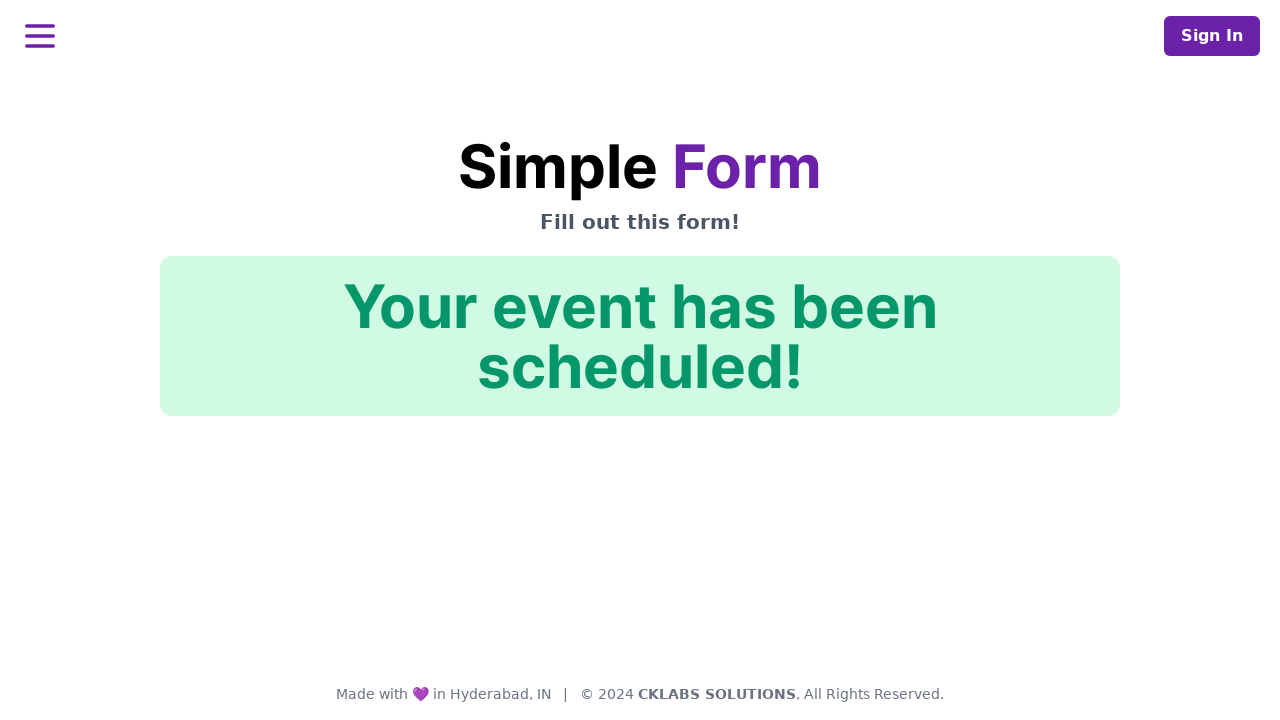

Confirmation message element loaded
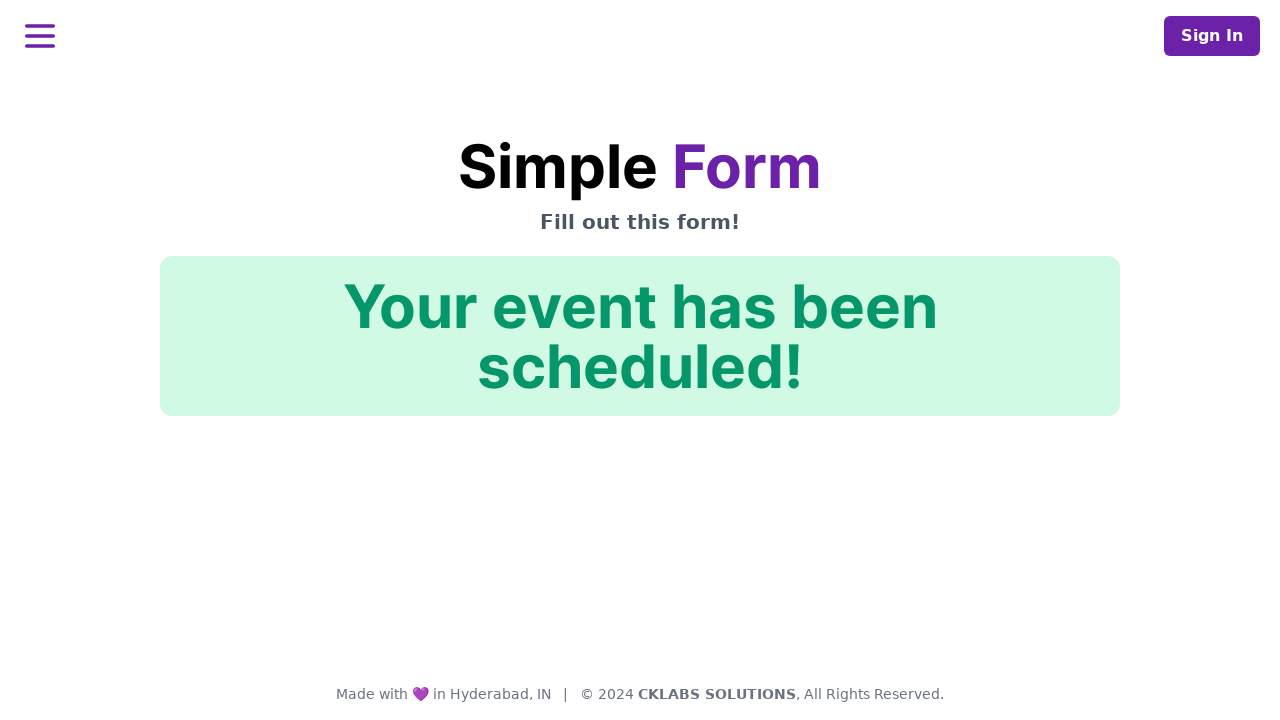

Verified confirmation message: 'Your event has been scheduled!'
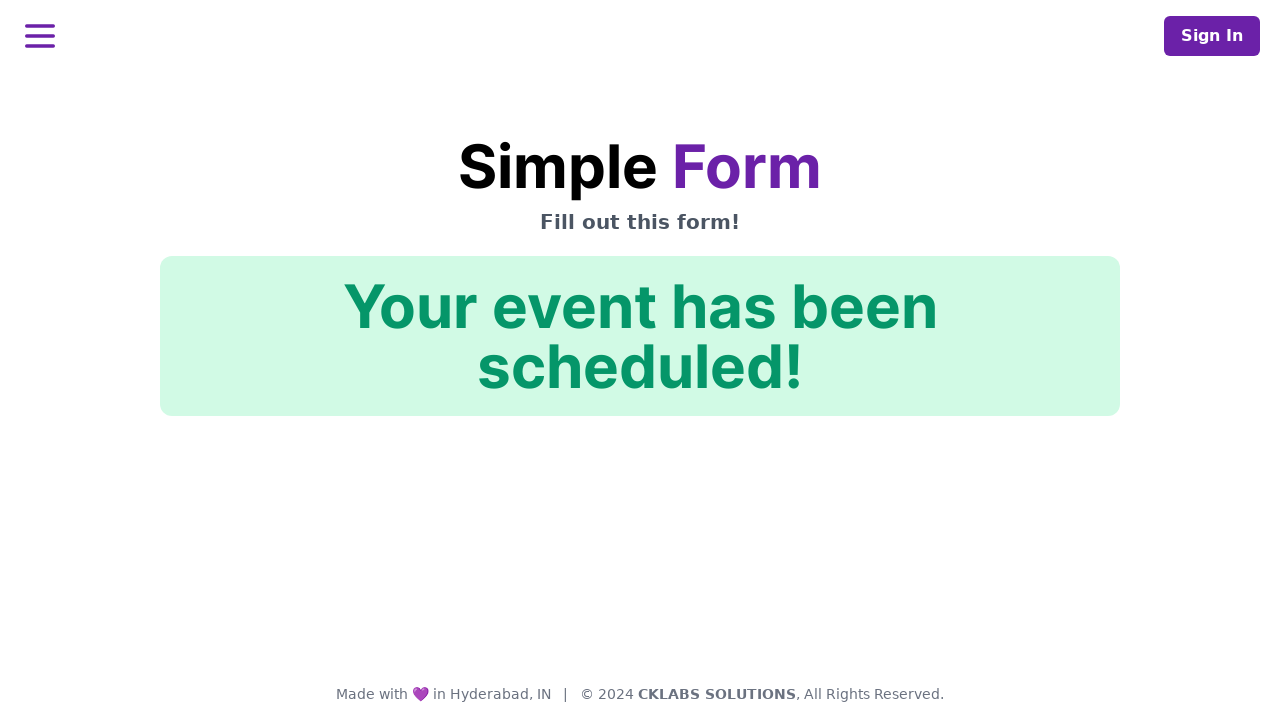

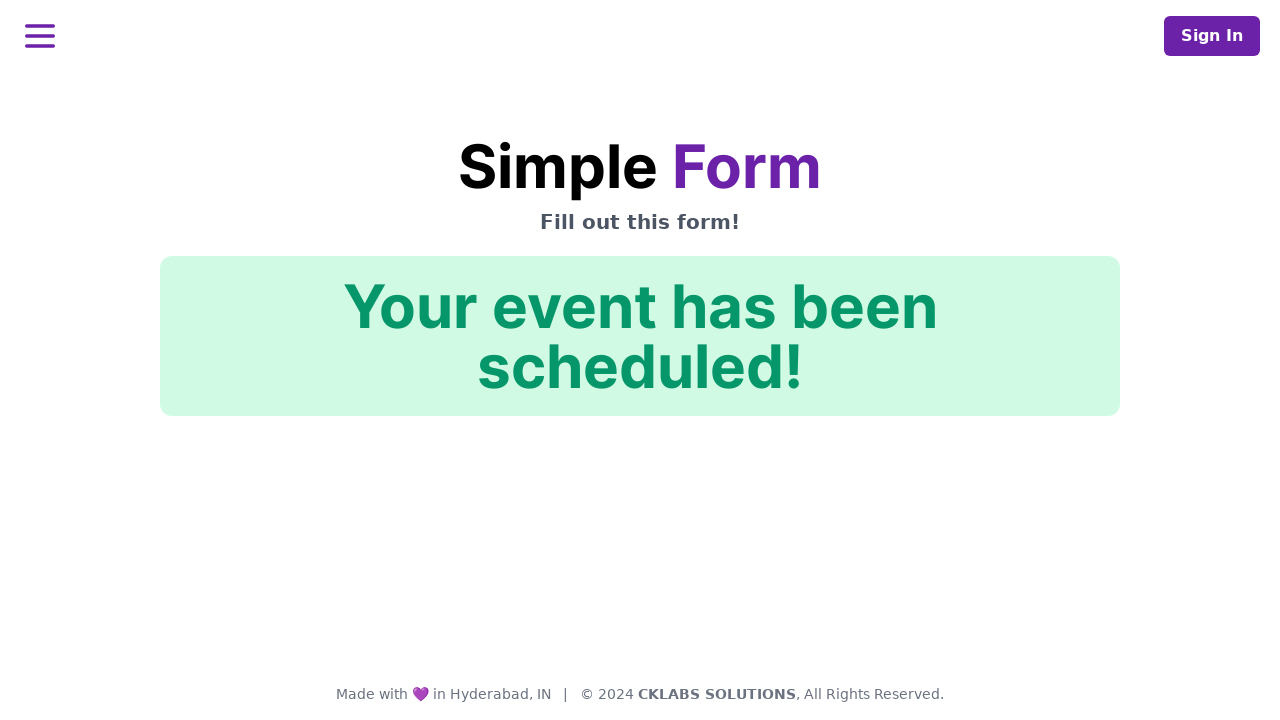